Tests selecting and deselecting all checkboxes on the page by iterating through each one

Starting URL: https://kristinek.github.io/site/examples/actions

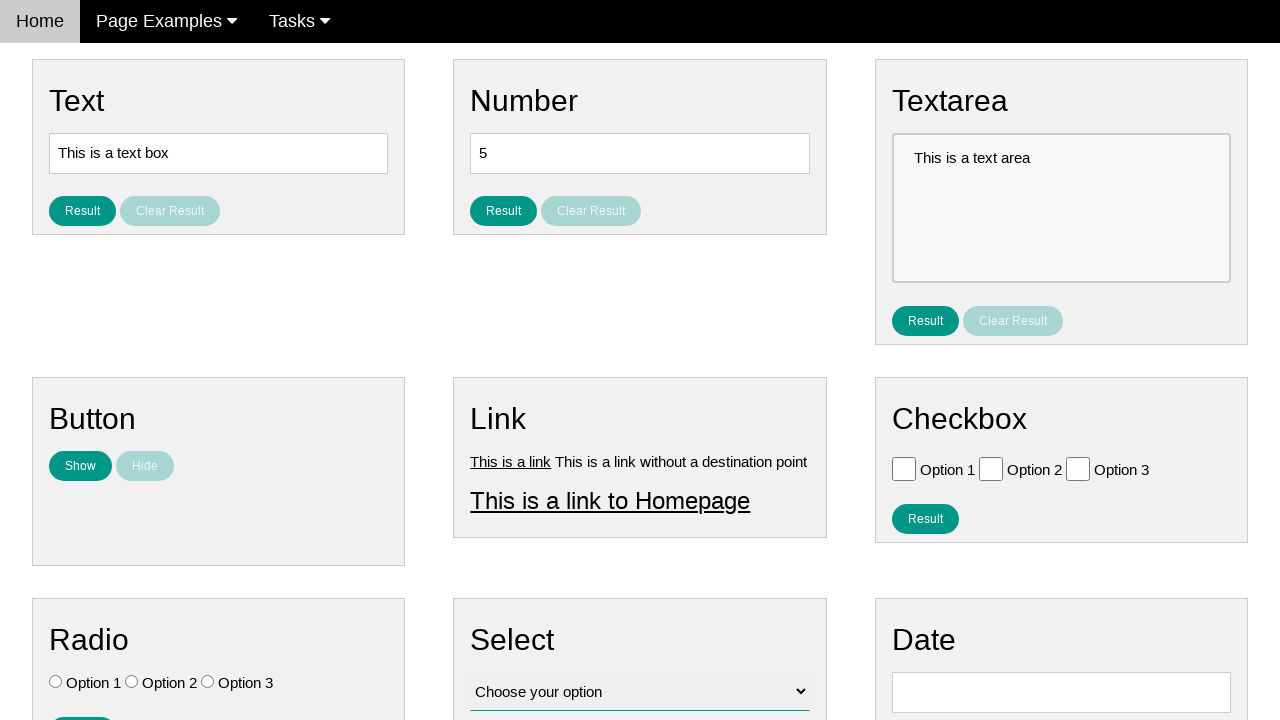

Navigated to checkbox actions example page
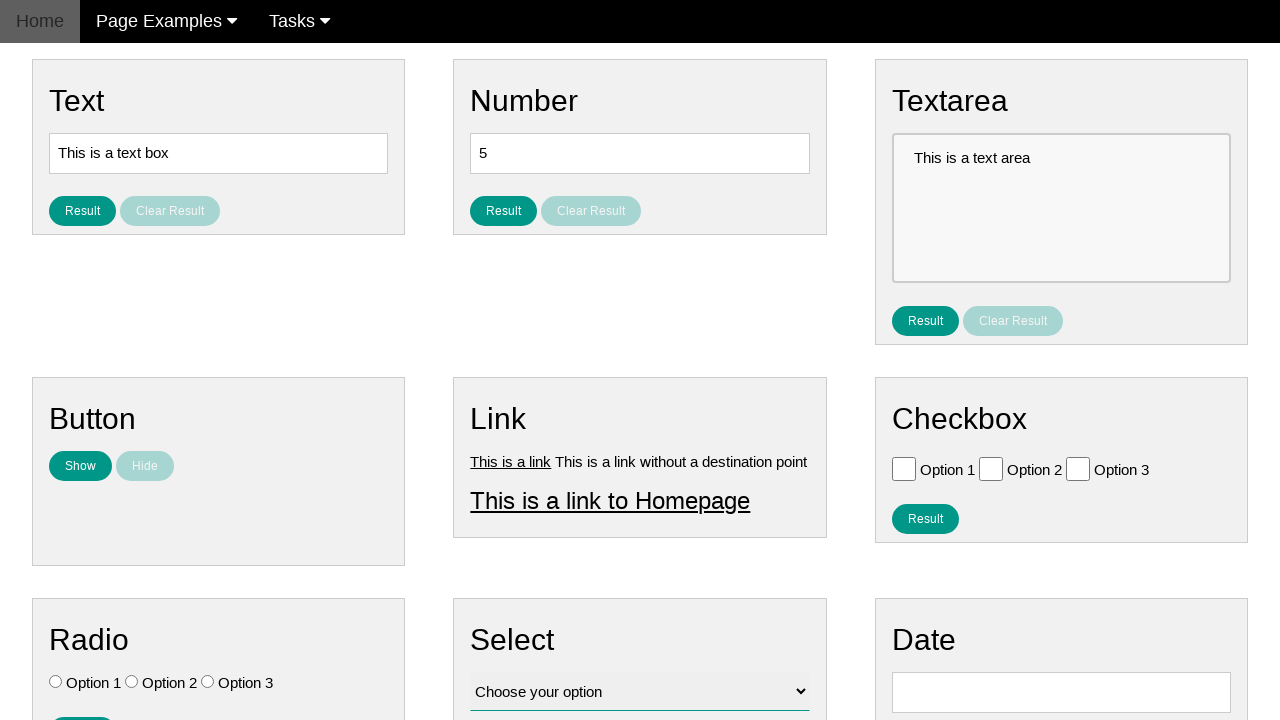

Located all checkboxes on the page
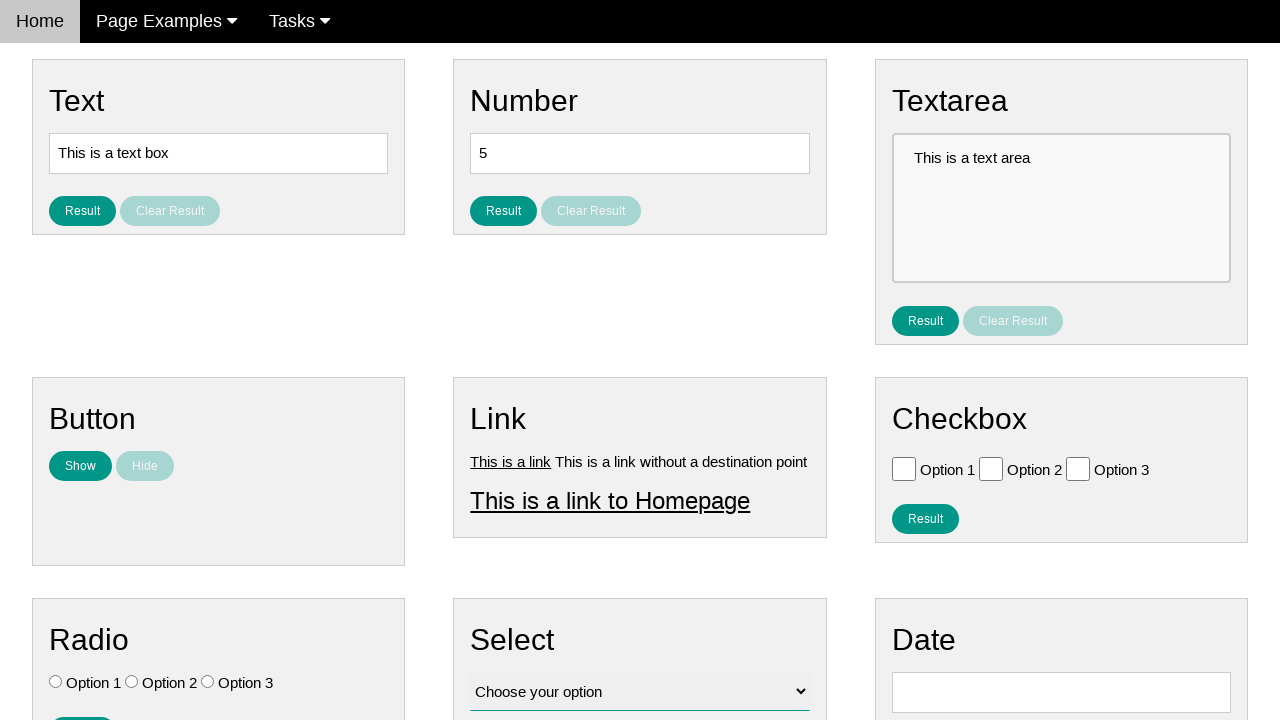

Found 3 checkboxes on the page
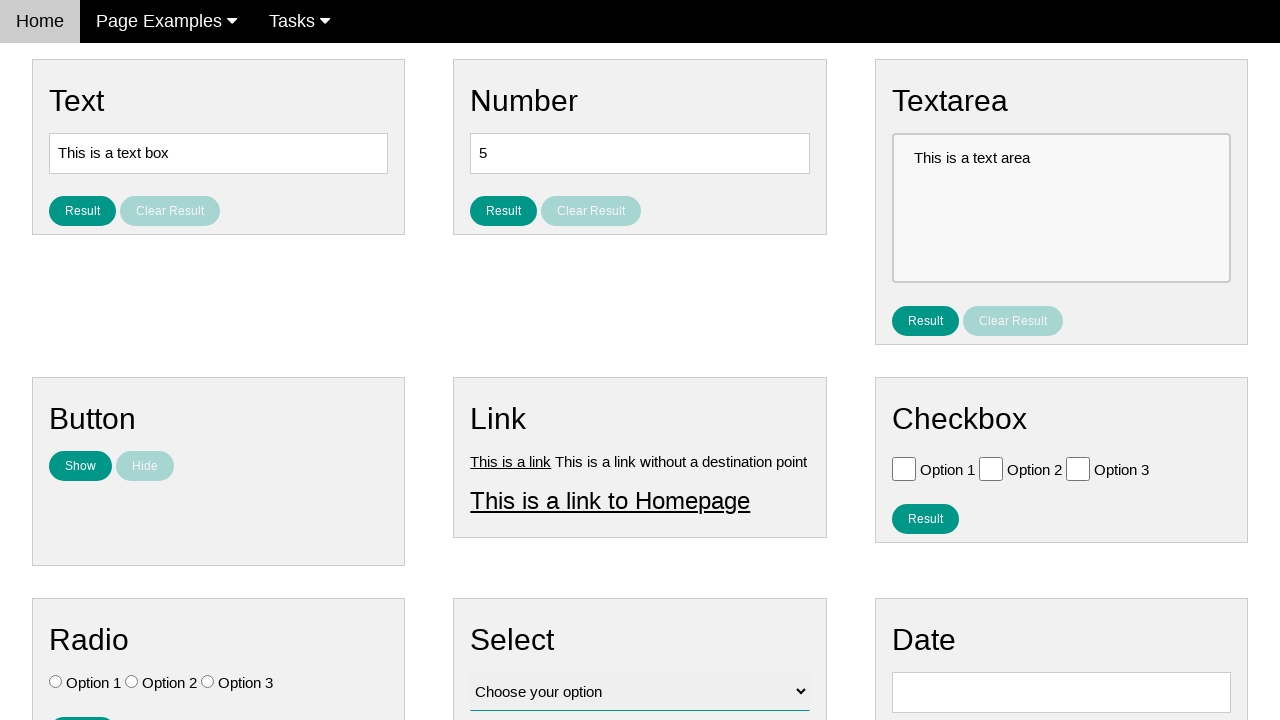

Selected checkbox 1 of 3
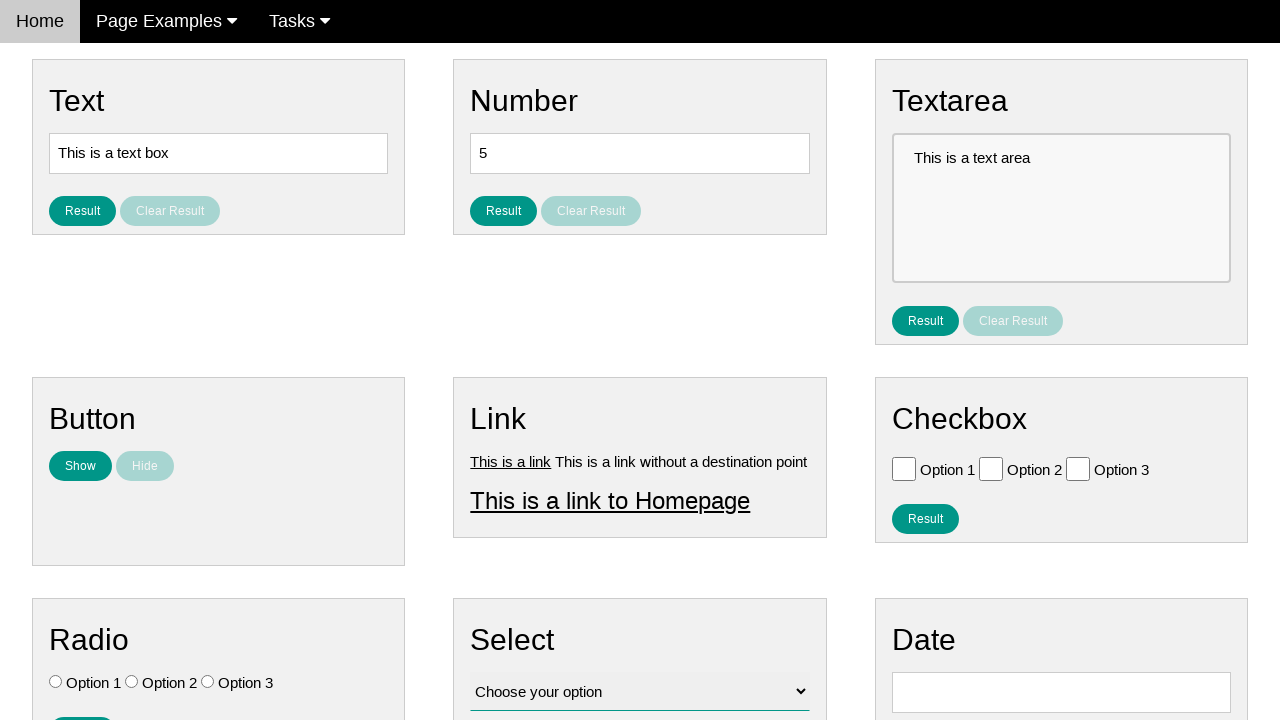

Clicked to select checkbox 1 at (904, 468) on input[type='checkbox'] >> nth=0
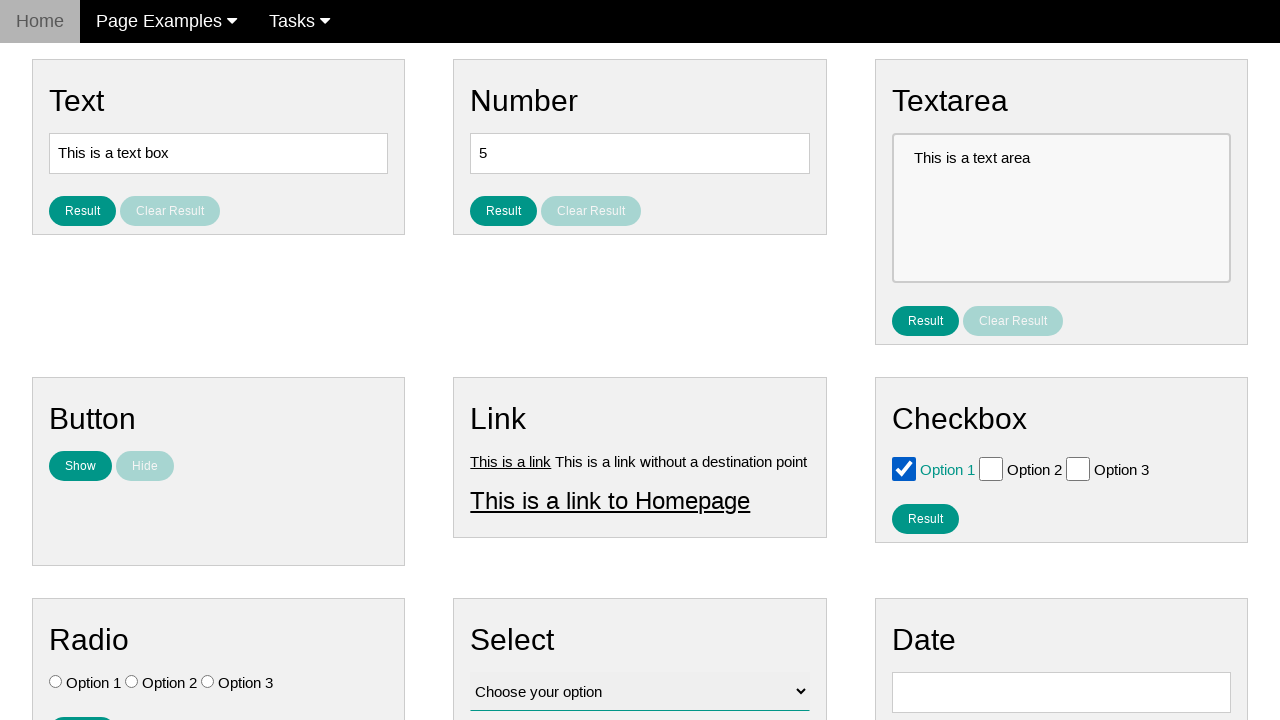

Clicked to deselect checkbox 1 at (904, 468) on input[type='checkbox'] >> nth=0
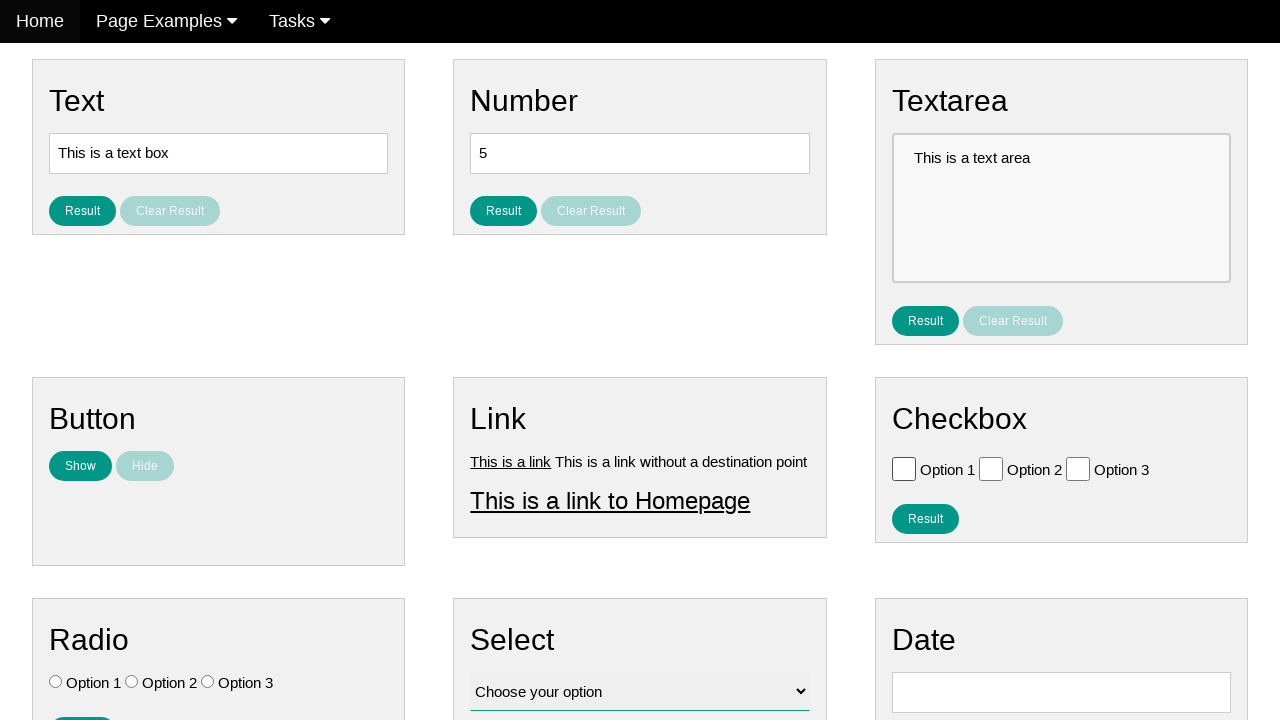

Selected checkbox 2 of 3
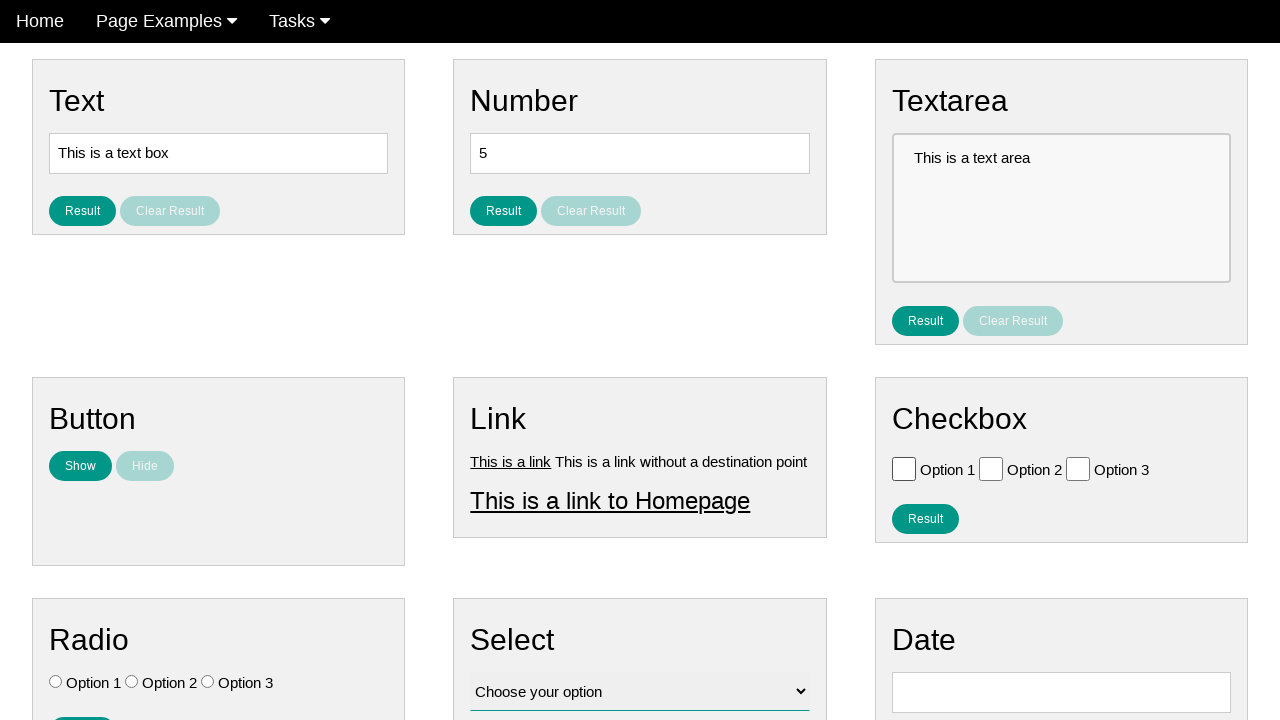

Clicked to select checkbox 2 at (991, 468) on input[type='checkbox'] >> nth=1
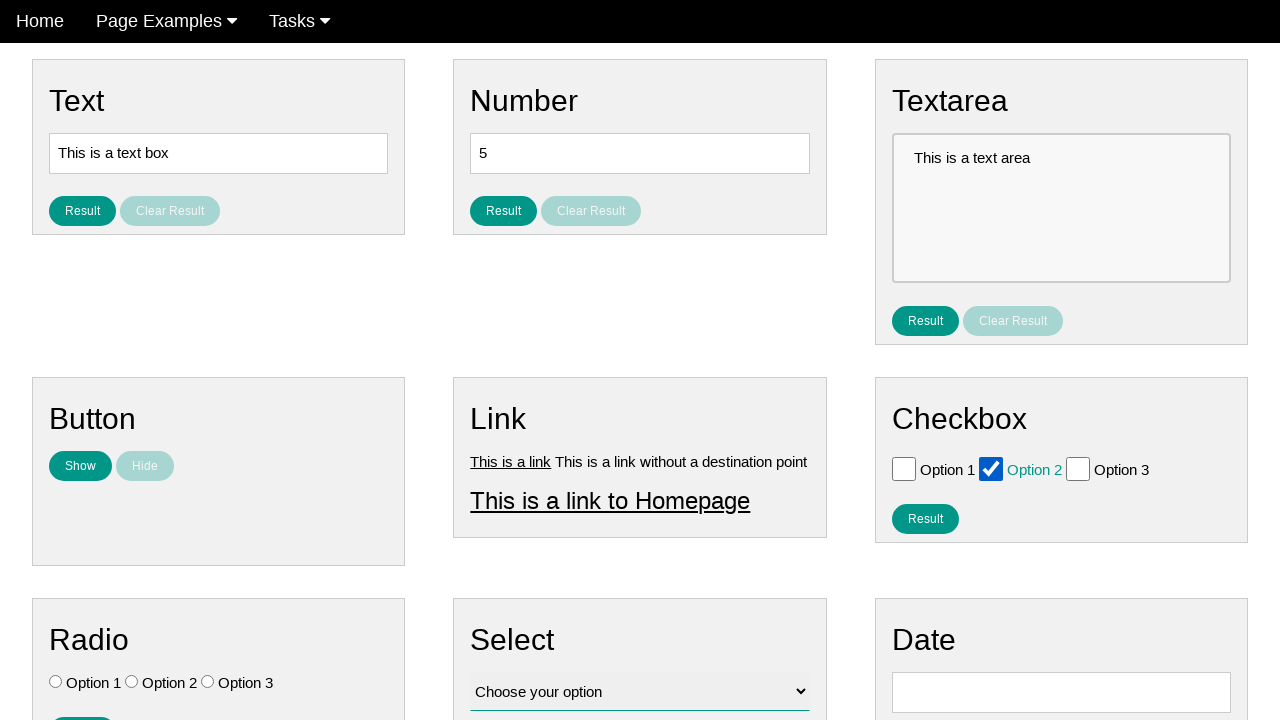

Clicked to deselect checkbox 2 at (991, 468) on input[type='checkbox'] >> nth=1
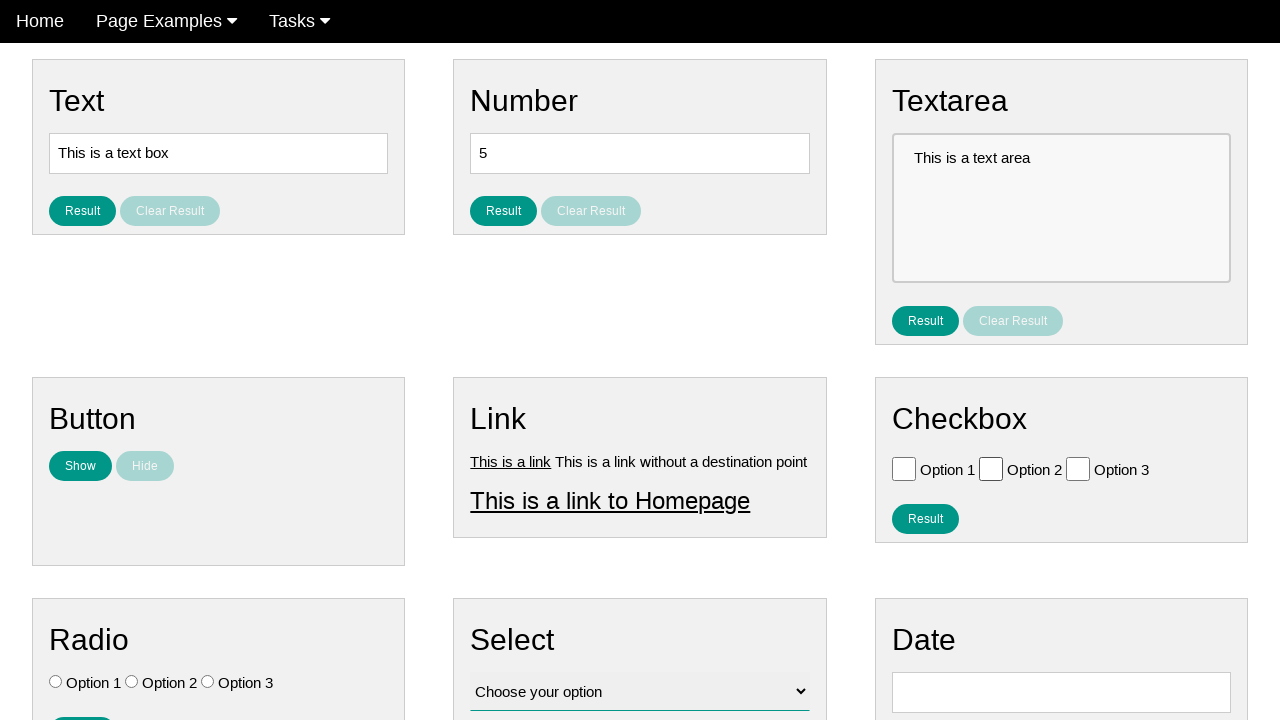

Selected checkbox 3 of 3
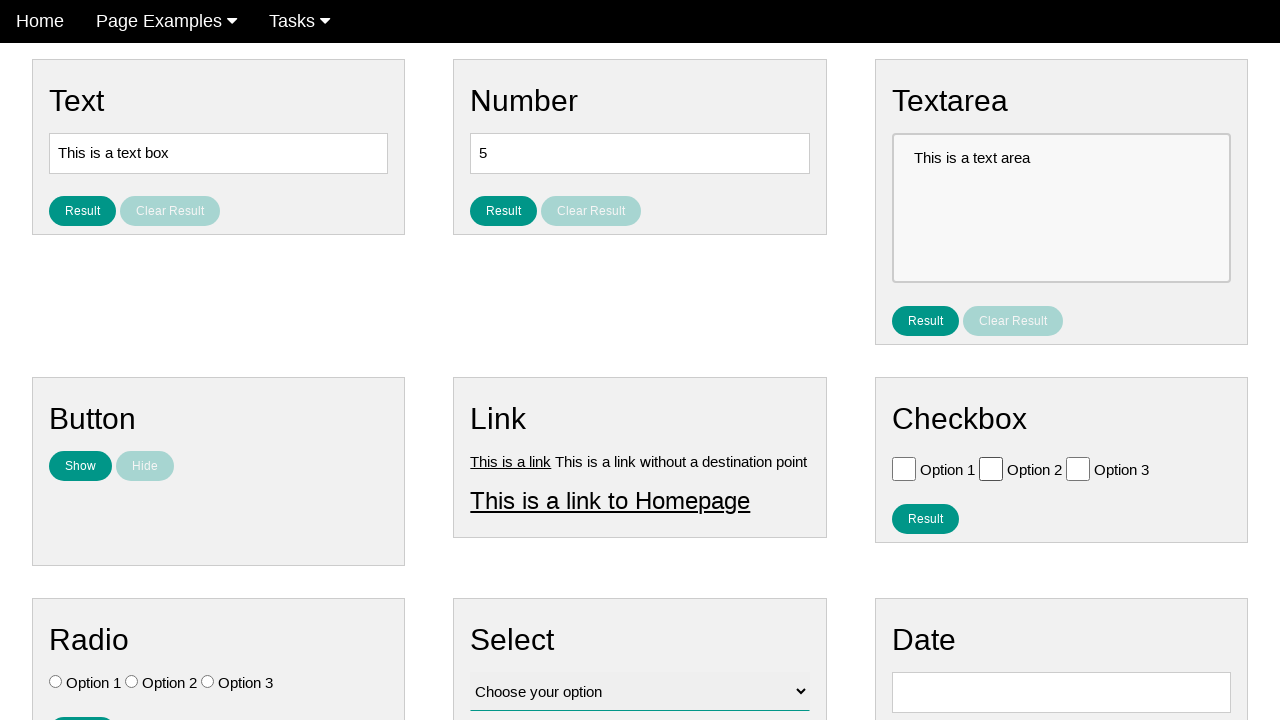

Clicked to select checkbox 3 at (1078, 468) on input[type='checkbox'] >> nth=2
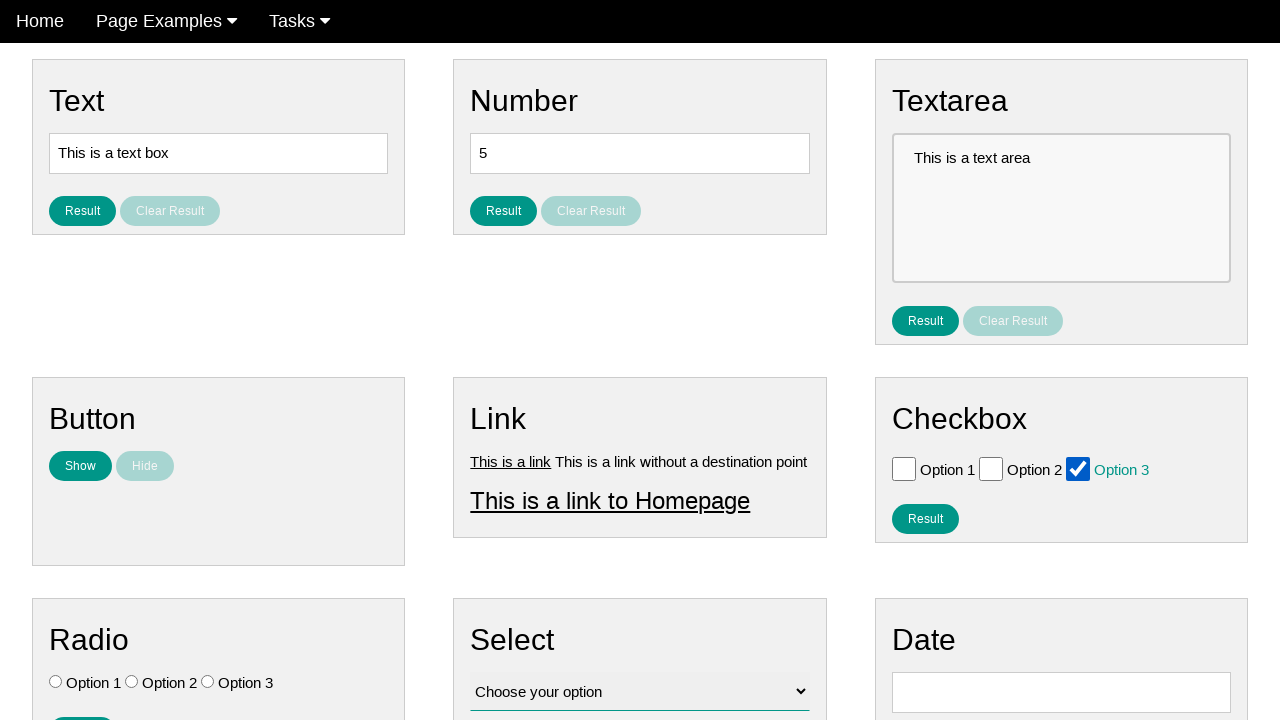

Clicked to deselect checkbox 3 at (1078, 468) on input[type='checkbox'] >> nth=2
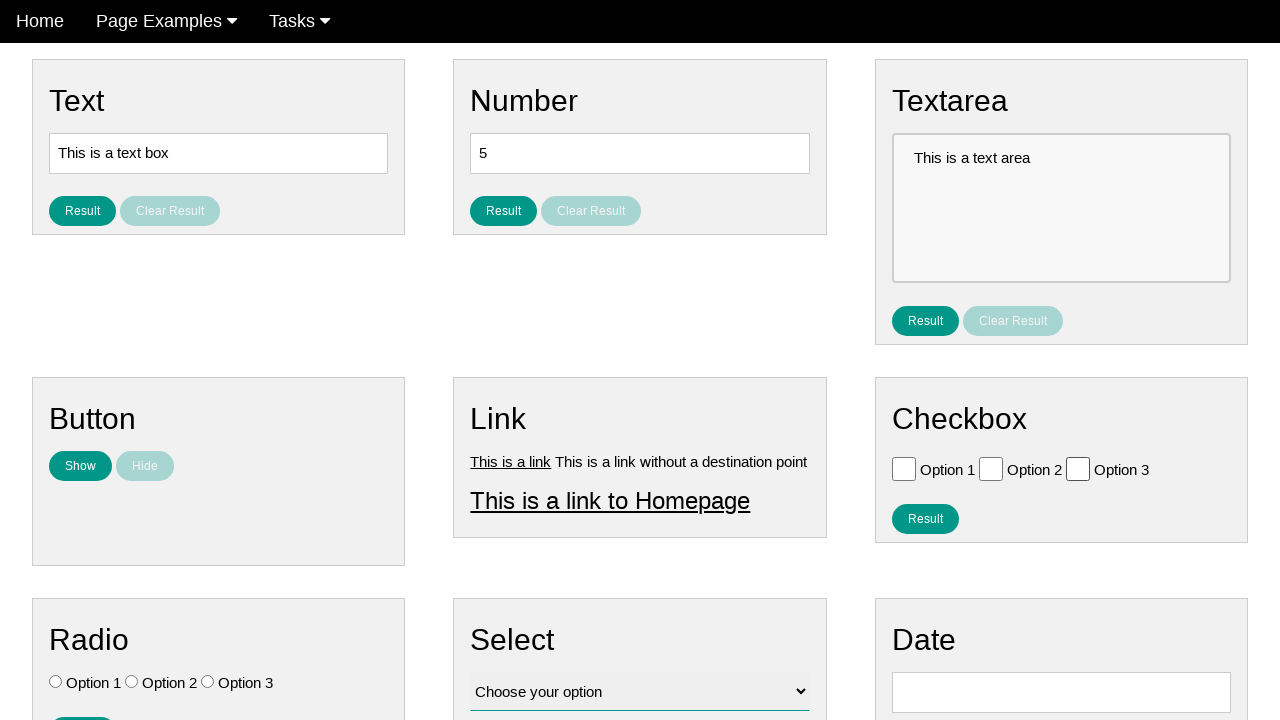

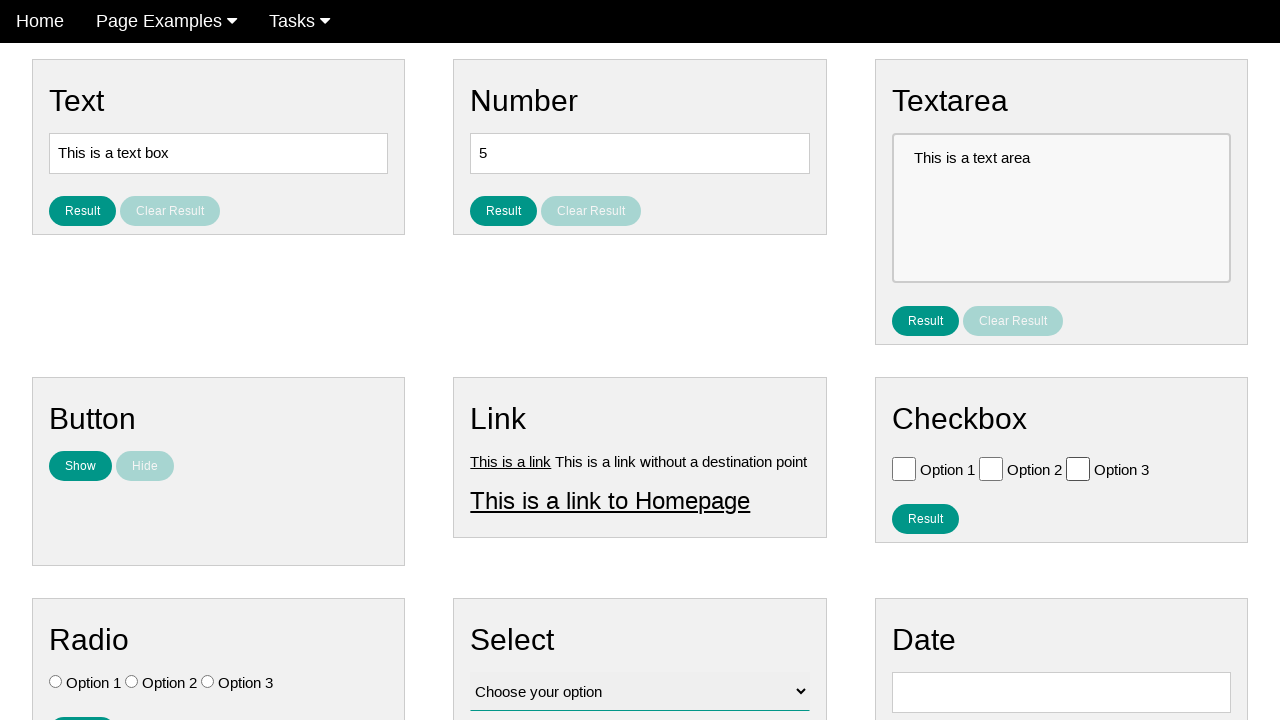